Tests mouse click-and-hold interaction by clicking and holding on a circle element, then releasing it after a delay

Starting URL: https://demoapps.qspiders.com/ui?scenario=1

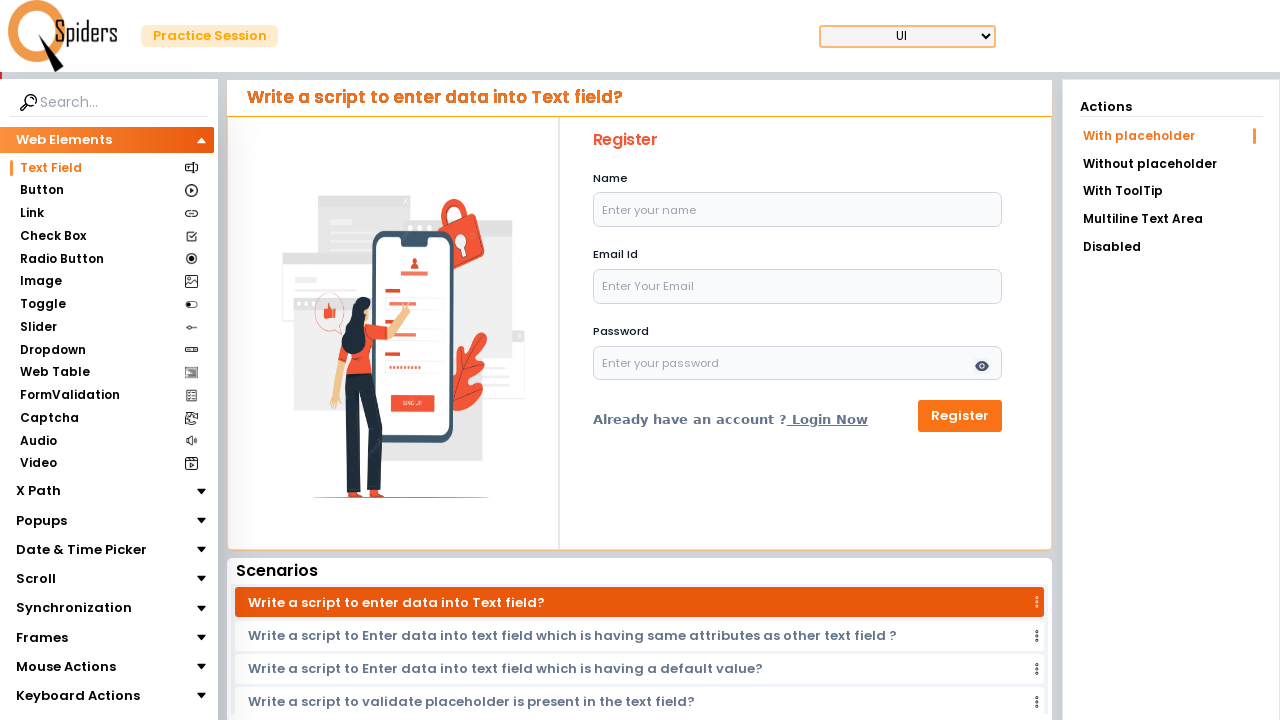

Clicked on Mouse Actions section at (66, 667) on xpath=//section[text()='Mouse Actions']
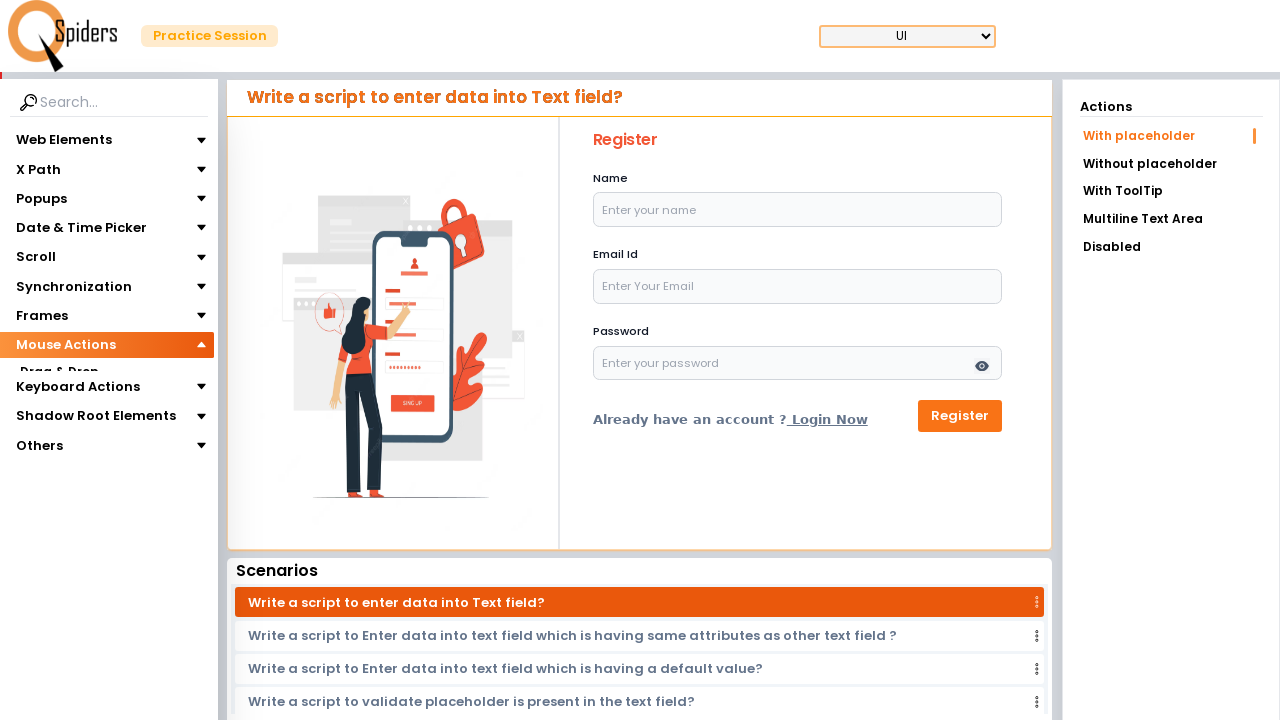

Clicked on Click & Hold section at (58, 418) on xpath=//section[text()='Click & Hold']
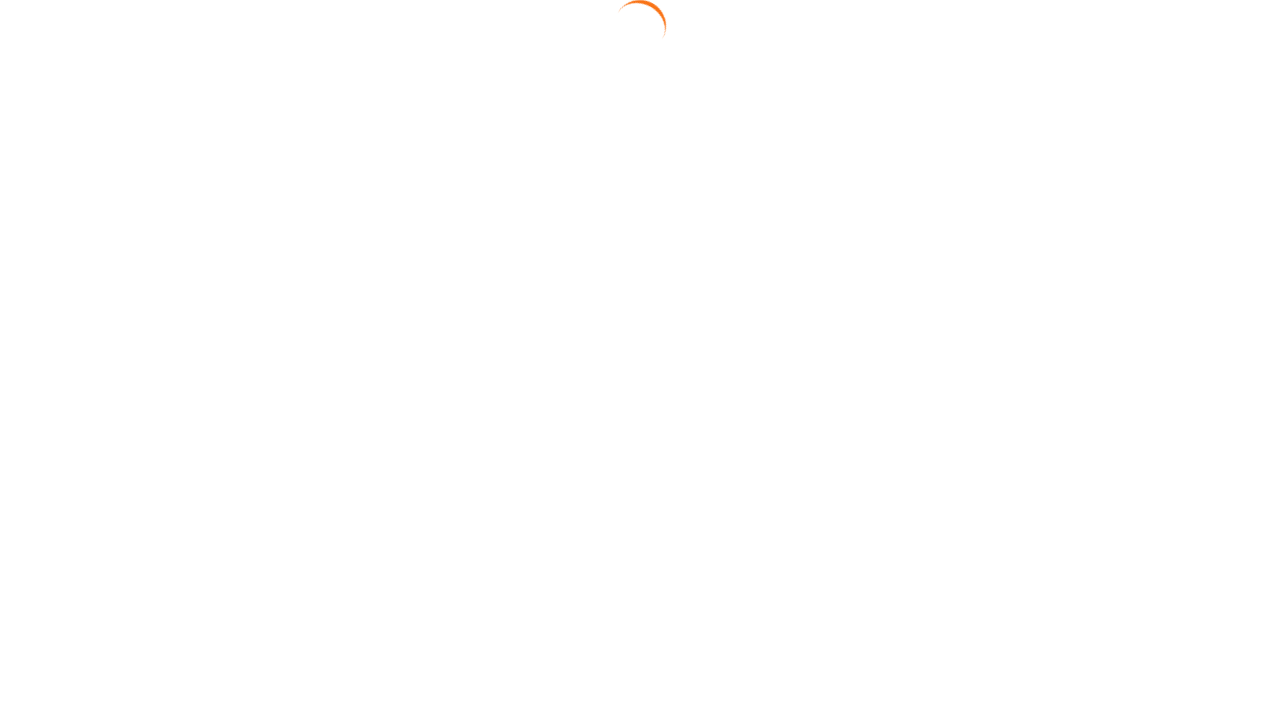

Located circle element
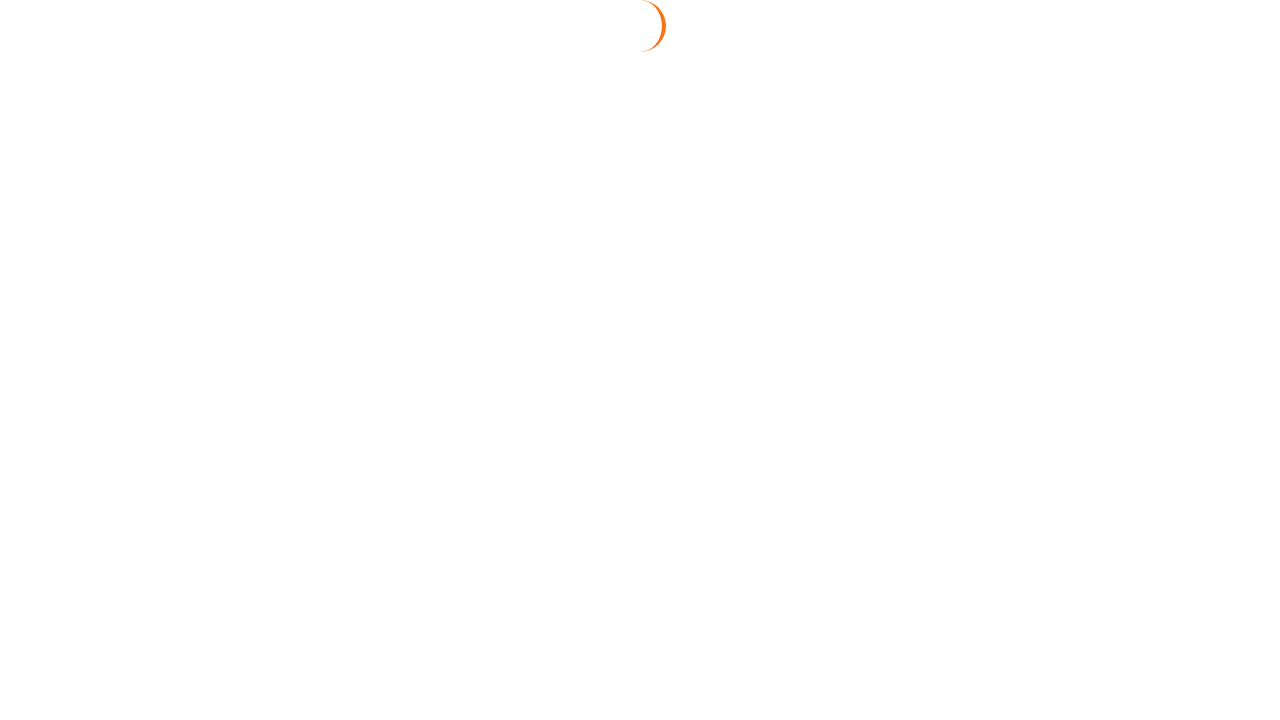

Hovered over circle element at (644, 323) on xpath=//div[@id='circle']
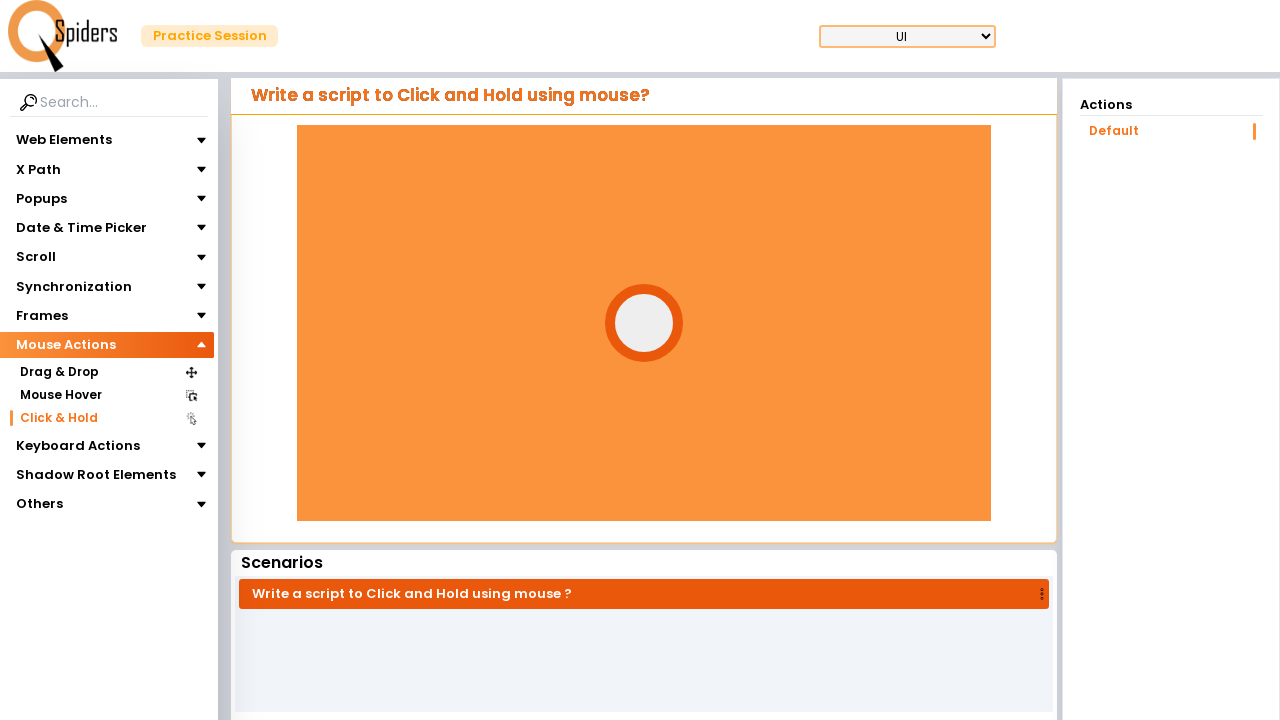

Mouse button pressed down on circle element at (644, 323)
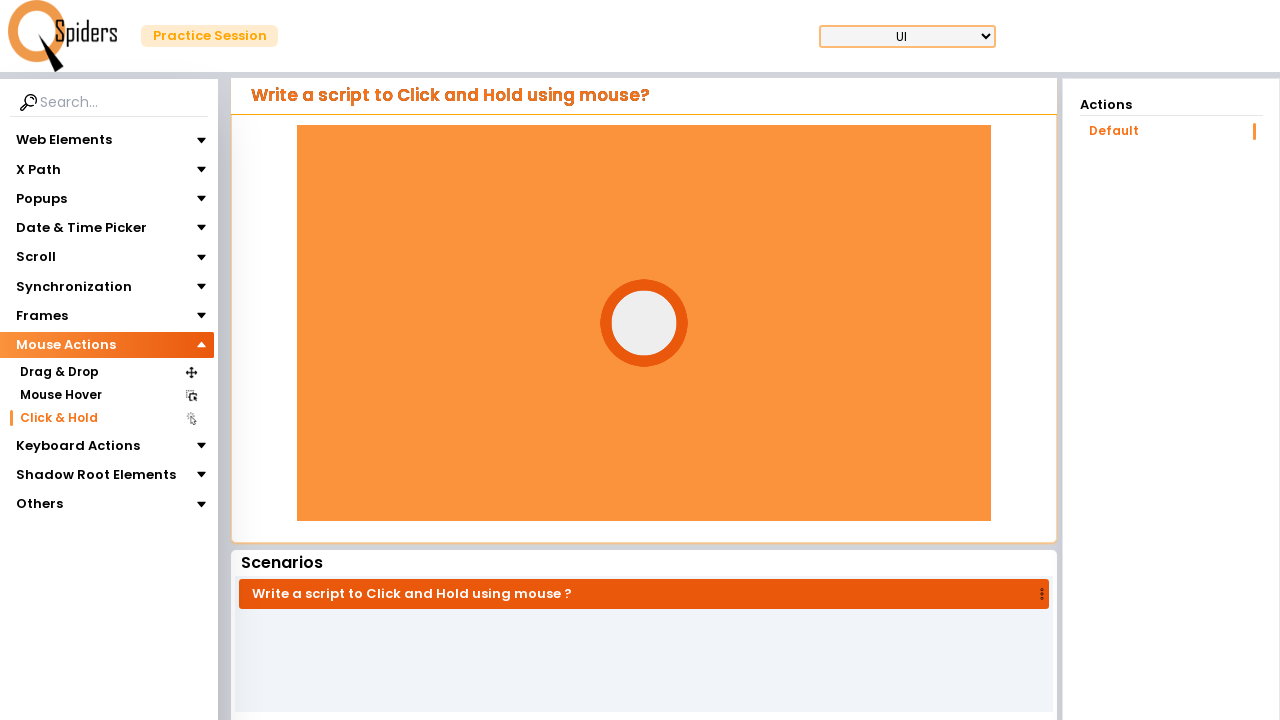

Held mouse button down for 7 seconds
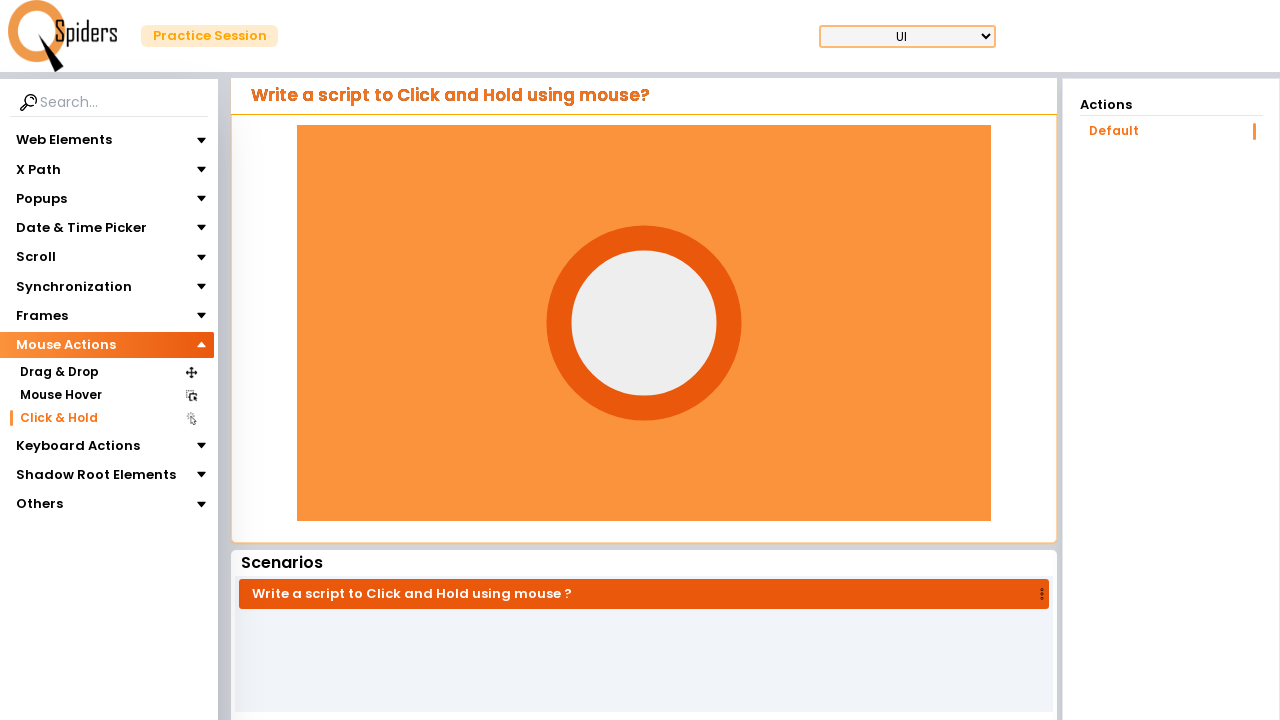

Released mouse button - click and hold interaction complete at (644, 323)
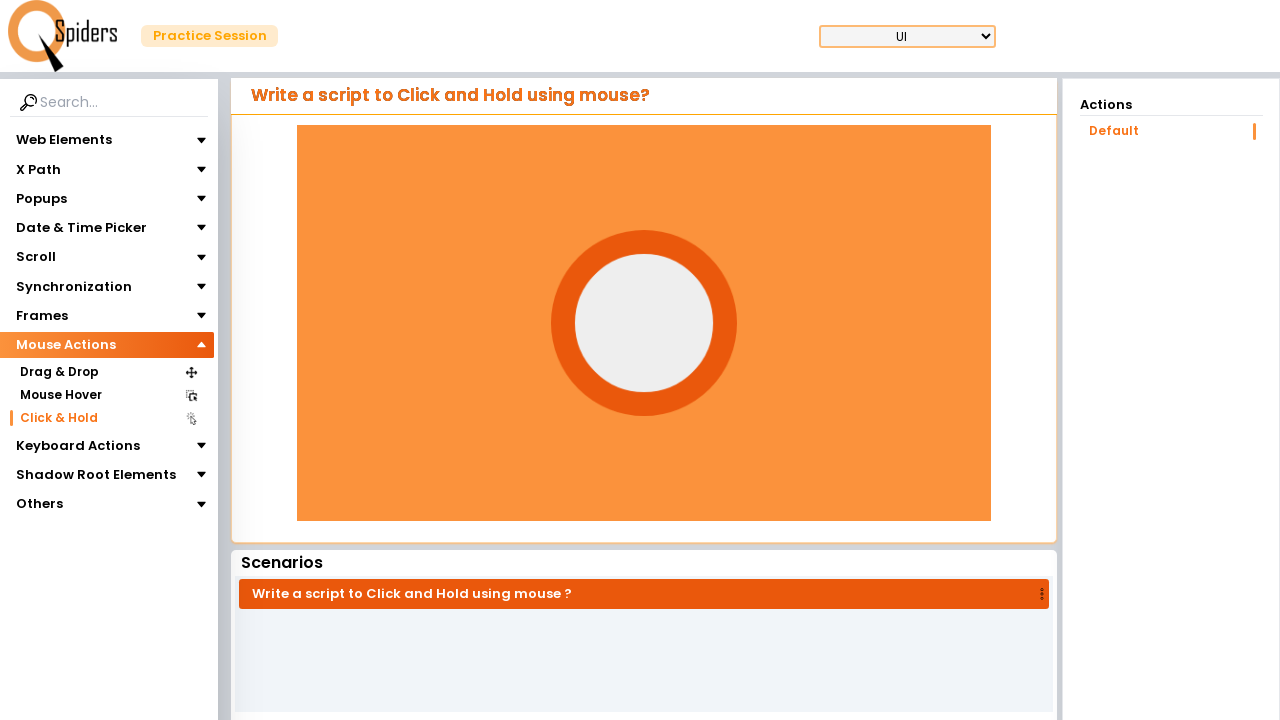

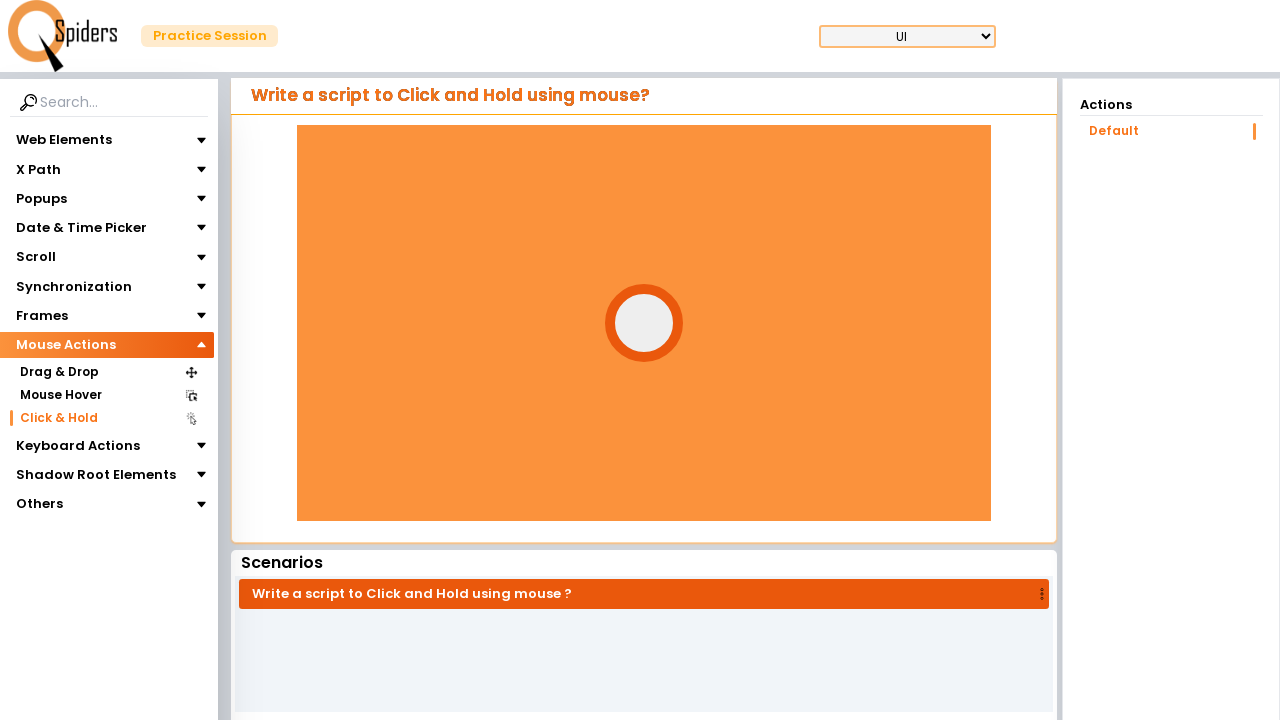